Tests the contact form functionality on demoblaze.com by clicking the Contact link, filling in email, name, and message fields, then submitting the form and accepting the confirmation alert.

Starting URL: https://www.demoblaze.com/index.html

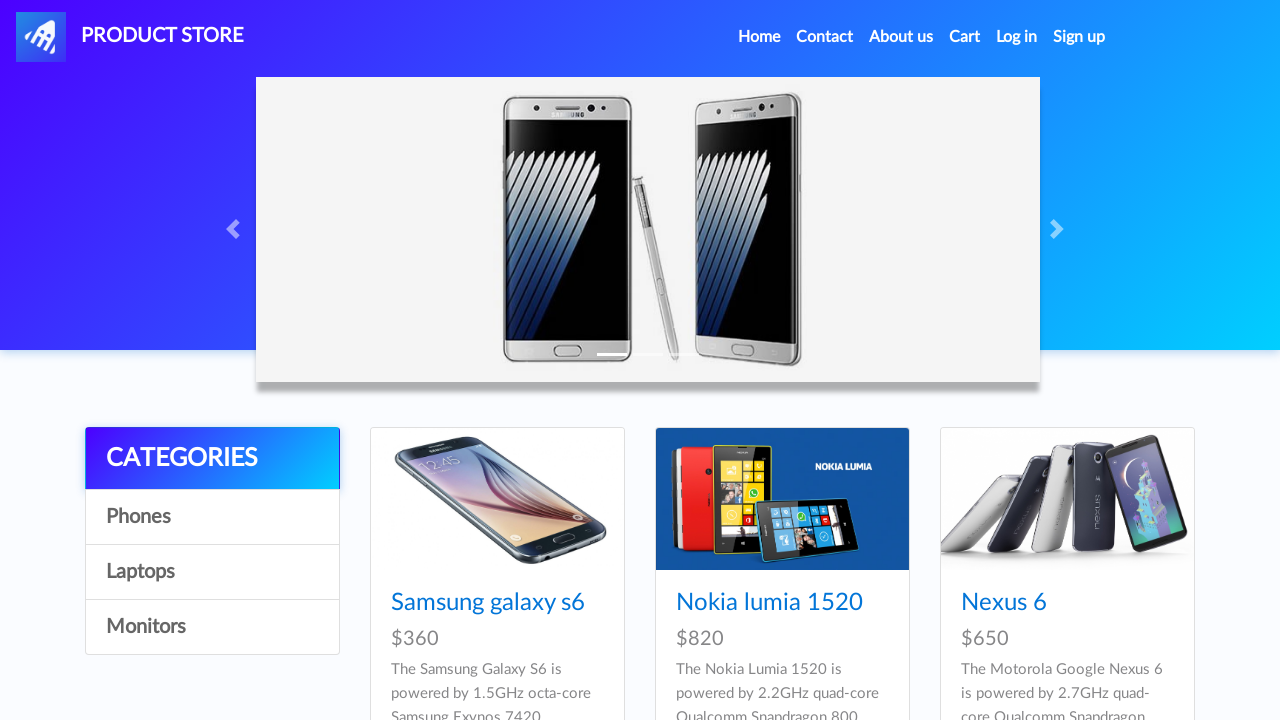

Clicked on Contact link in navigation at (825, 37) on xpath=//*[@id='navbarExample']/ul/li[2]/a
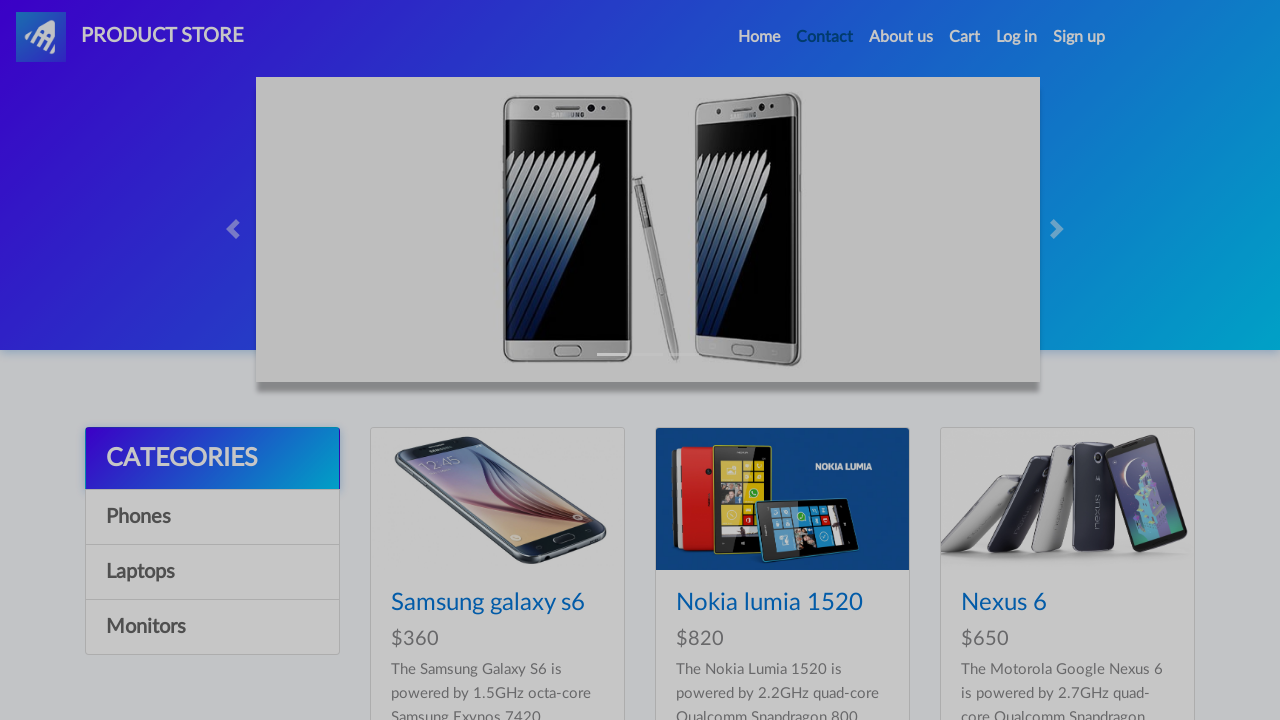

Contact modal appeared with email field visible
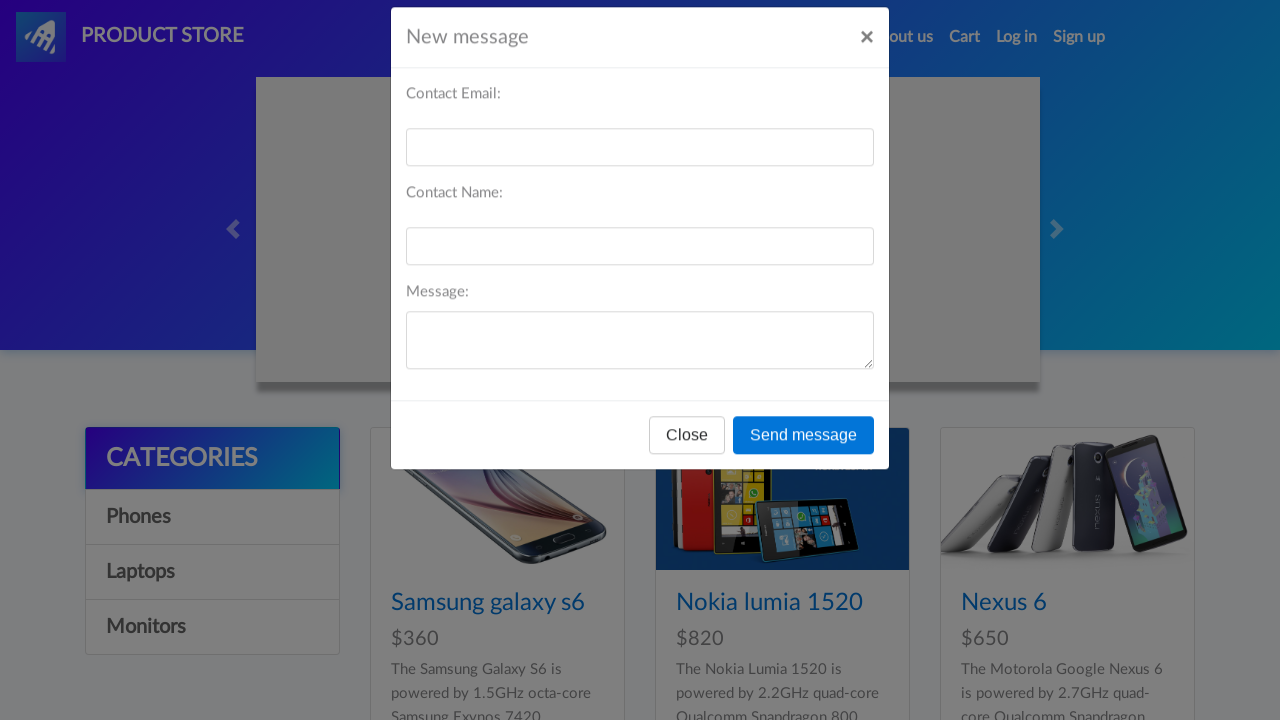

Filled email field with 'kashish@gmail.com' on input#recipient-email
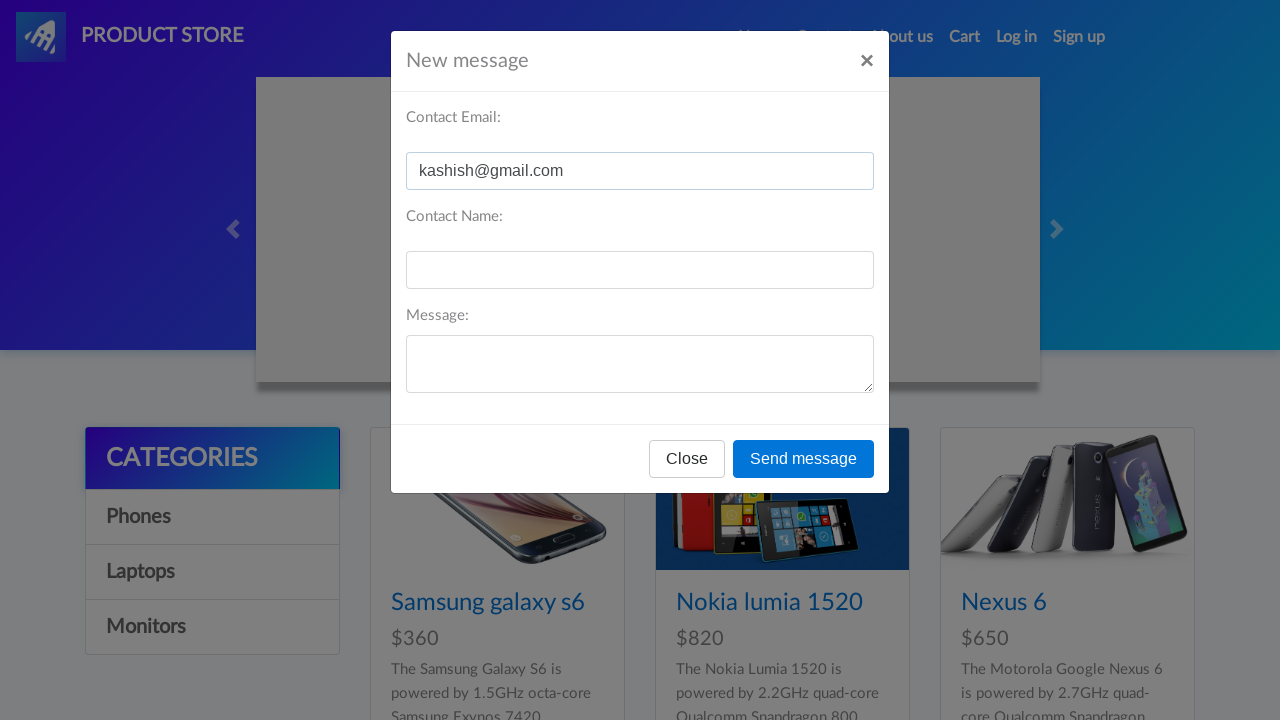

Filled name field with 'Kashish' on input#recipient-name
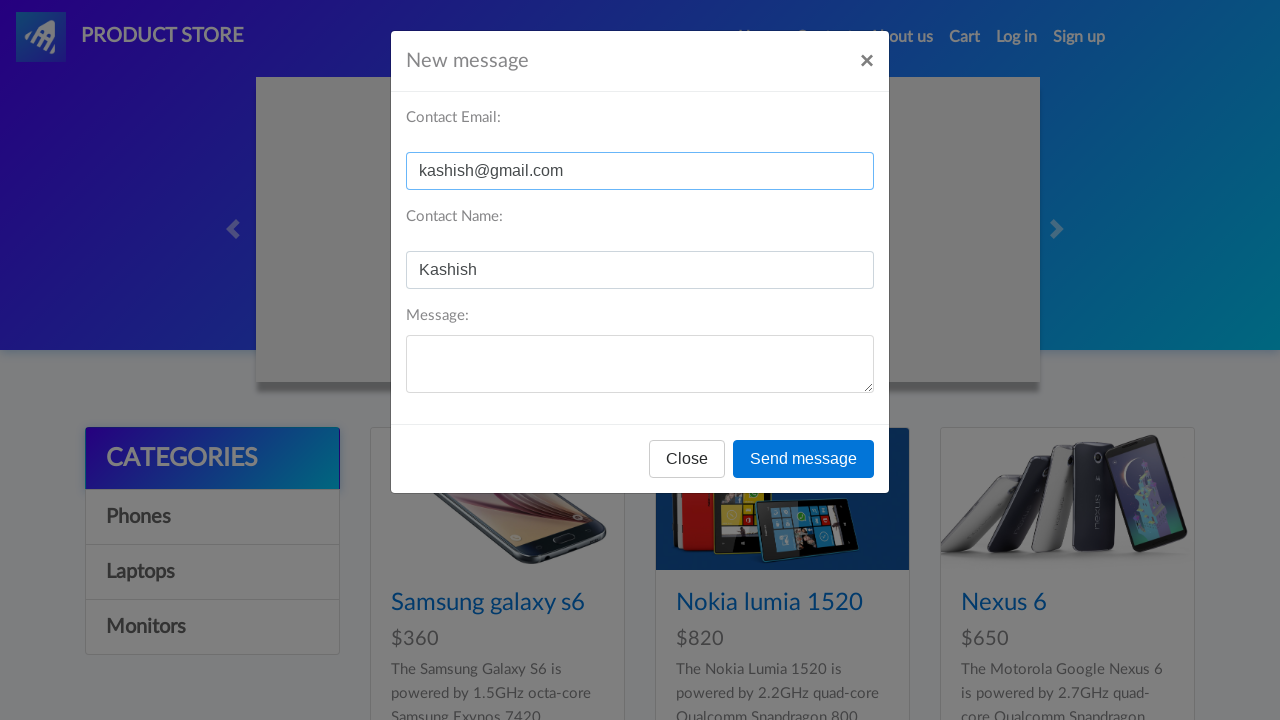

Filled message field with 'I am facing some issues.' on textarea#message-text
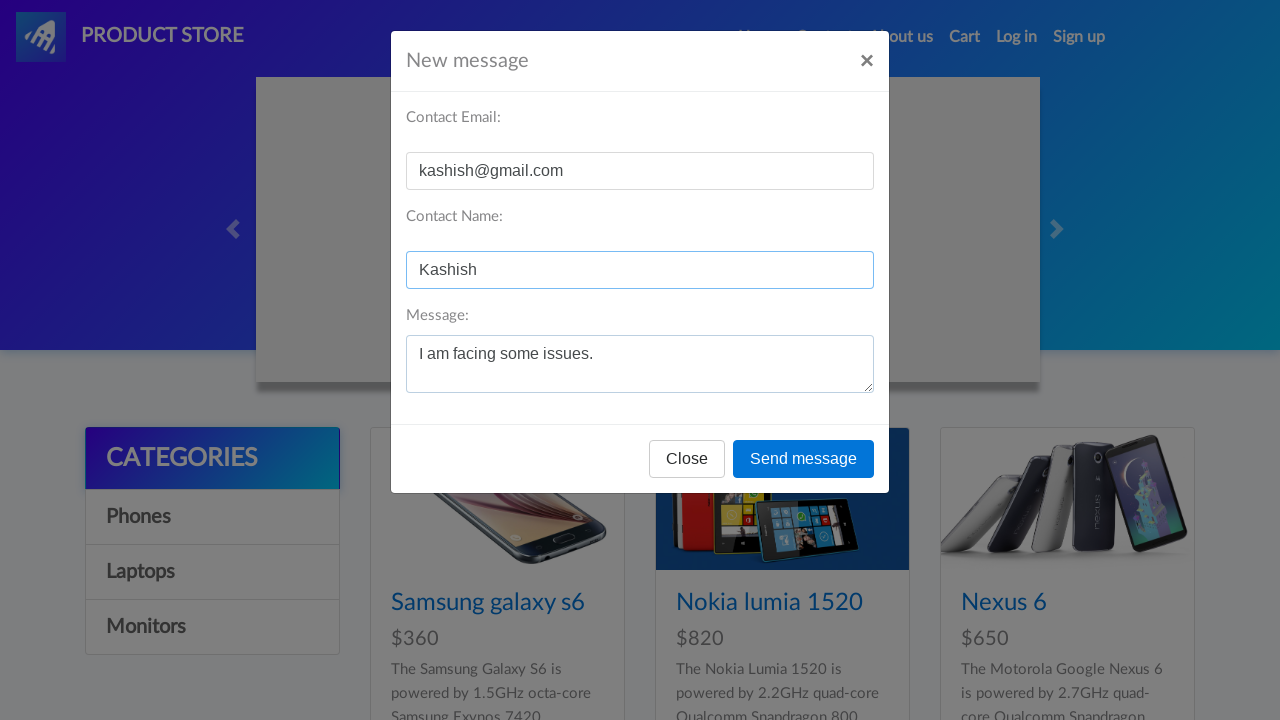

Clicked send message button at (804, 459) on button[onclick='send()']
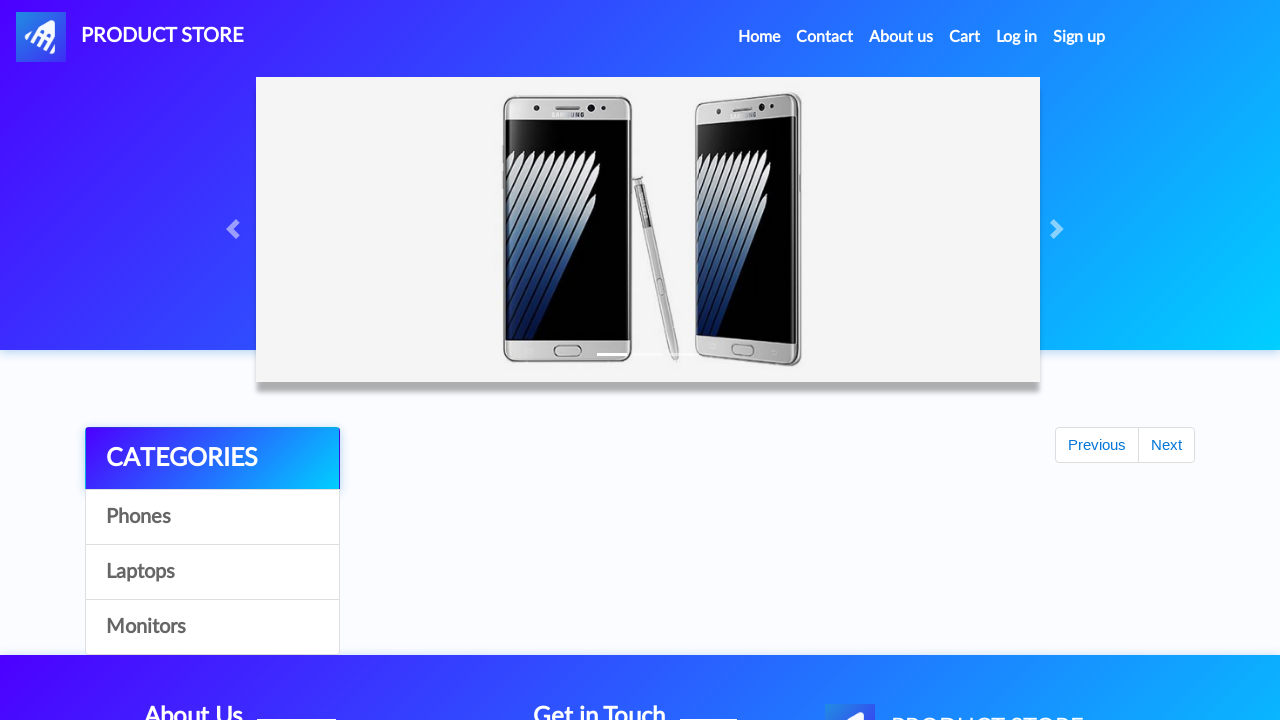

Set up alert dialog handler to accept confirmation
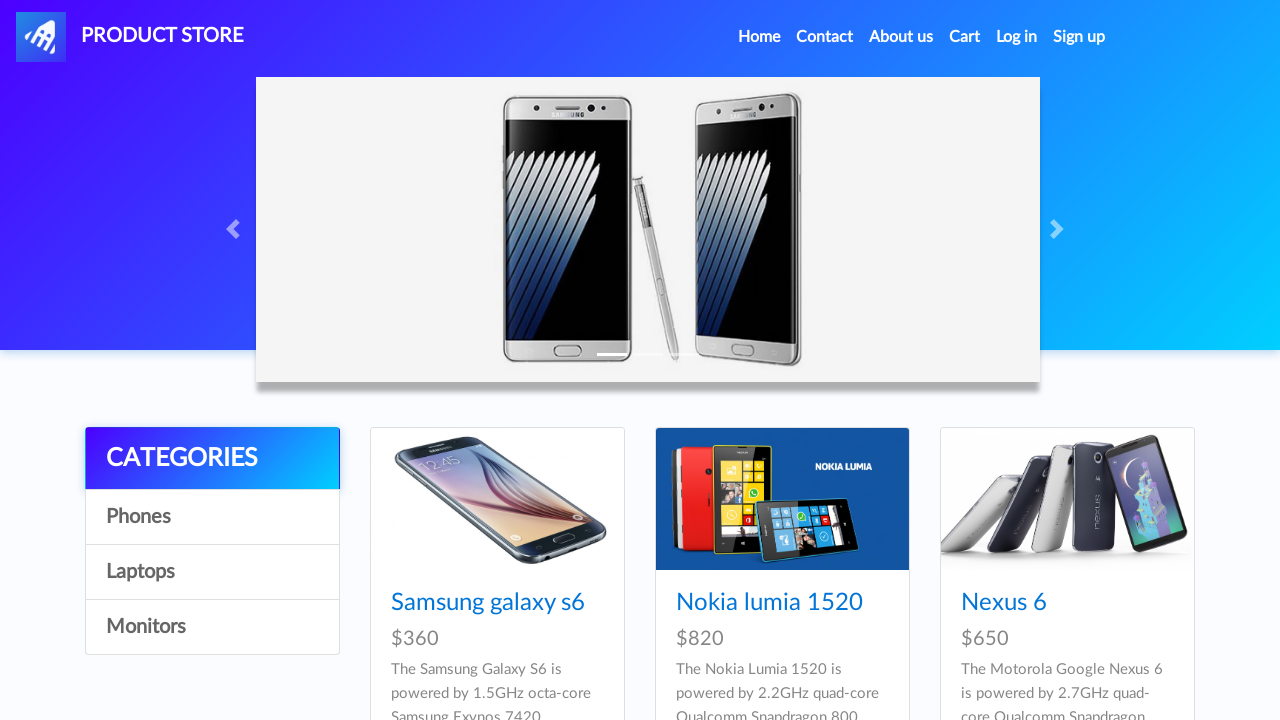

Waited for alert dialog to appear and be accepted
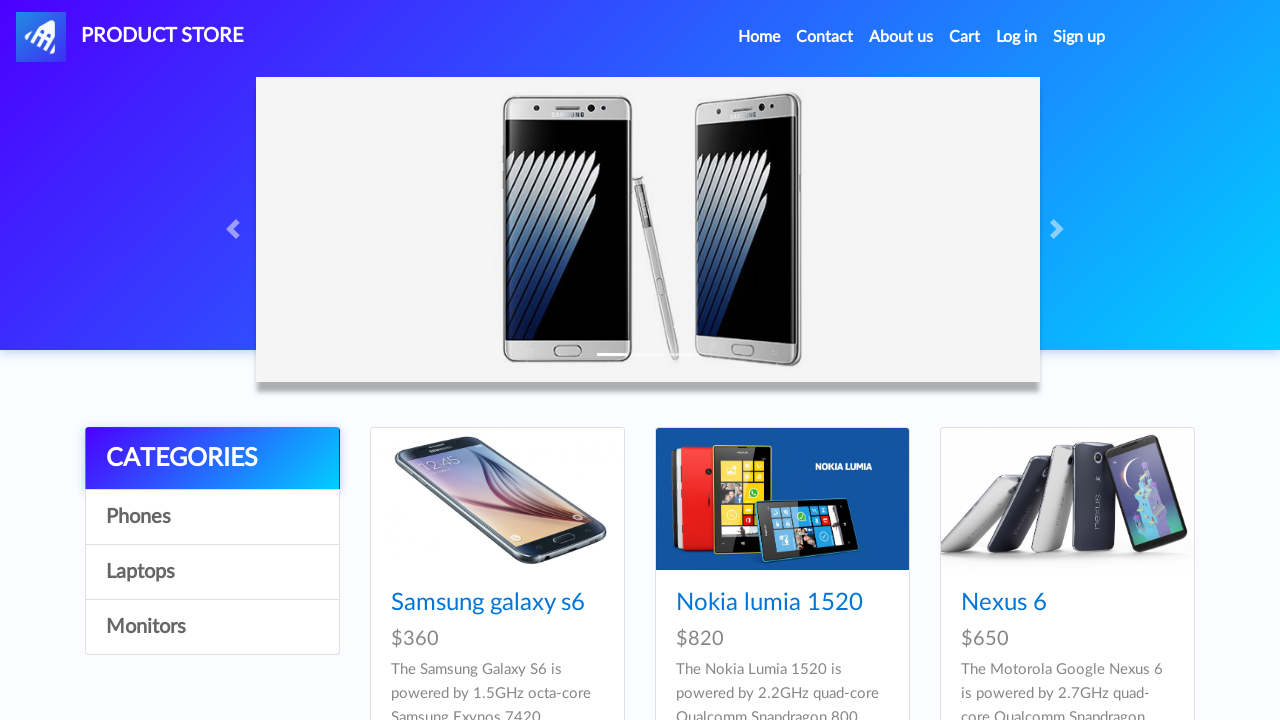

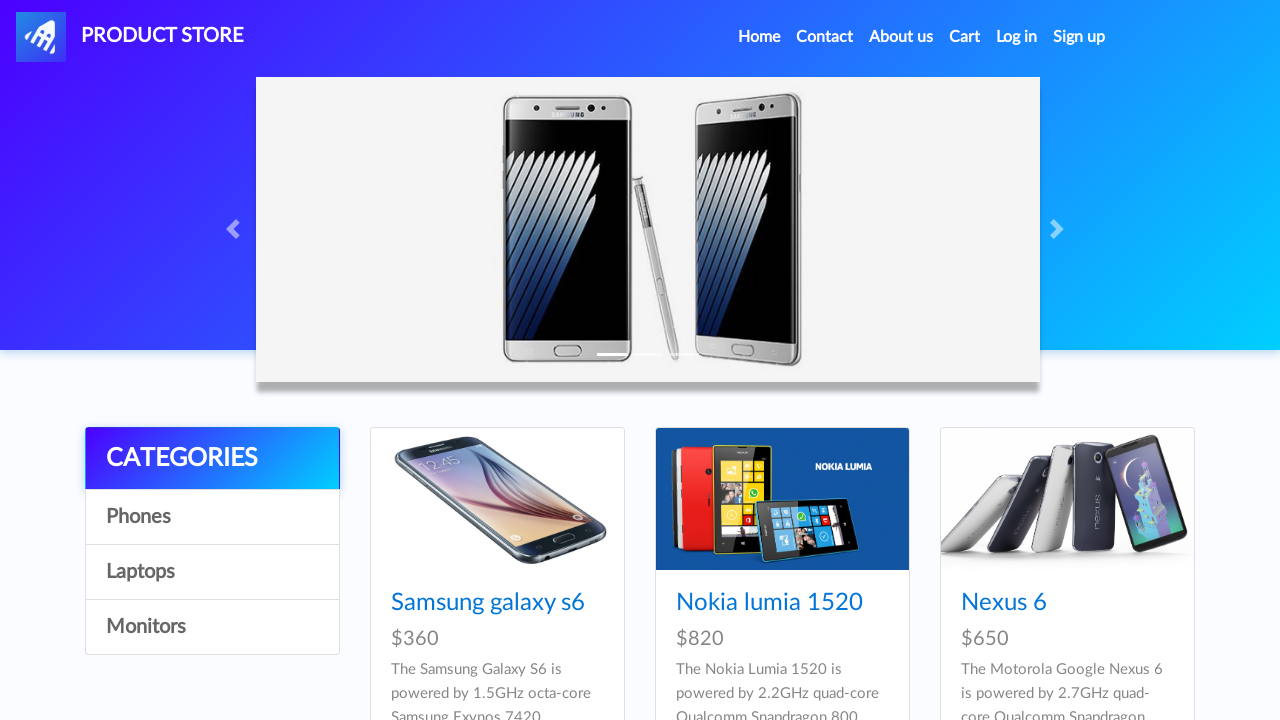